Tests drag and drop functionality by dragging an element from one position to another

Starting URL: https://crossbrowsertesting.github.io/drag-and-drop

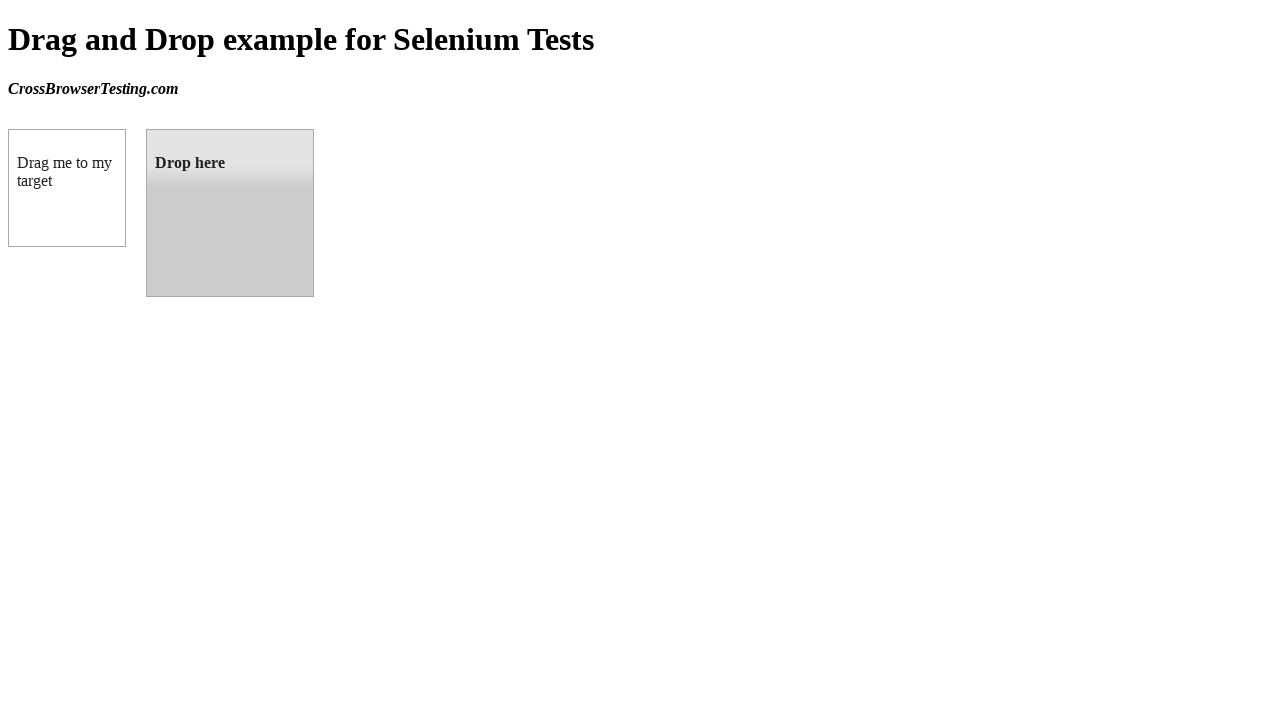

Navigated to drag and drop test page
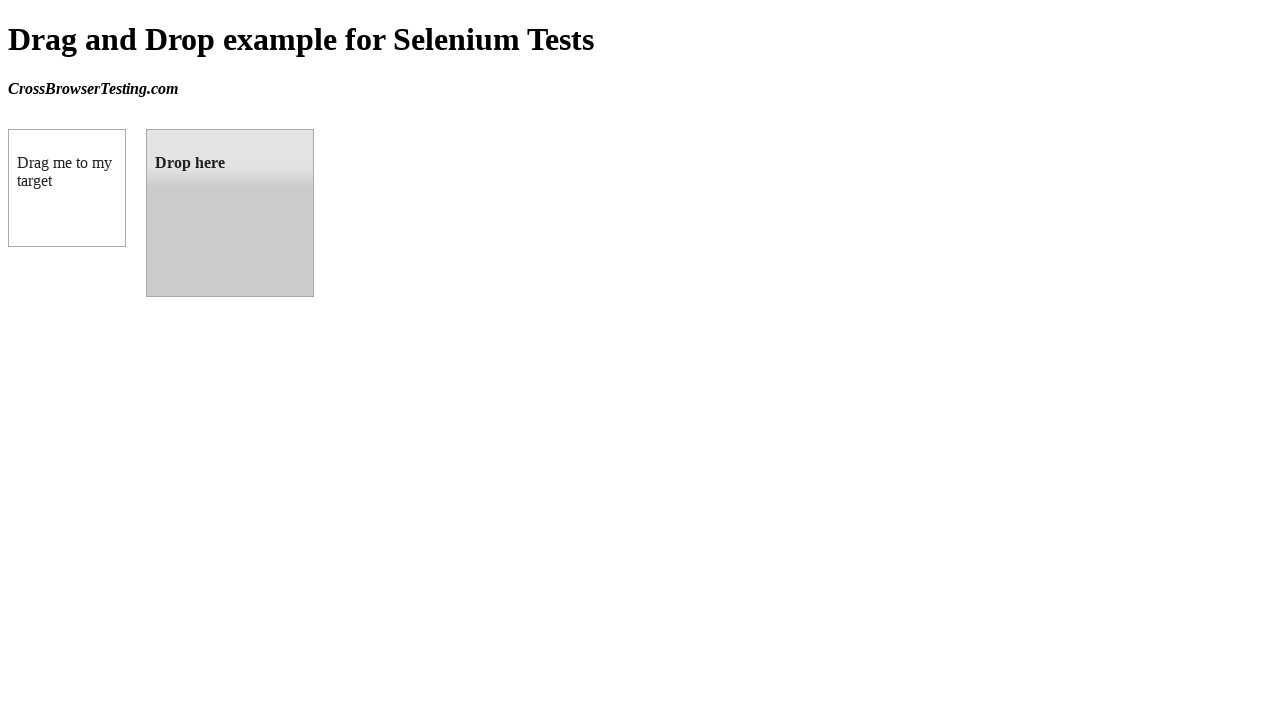

Located draggable element
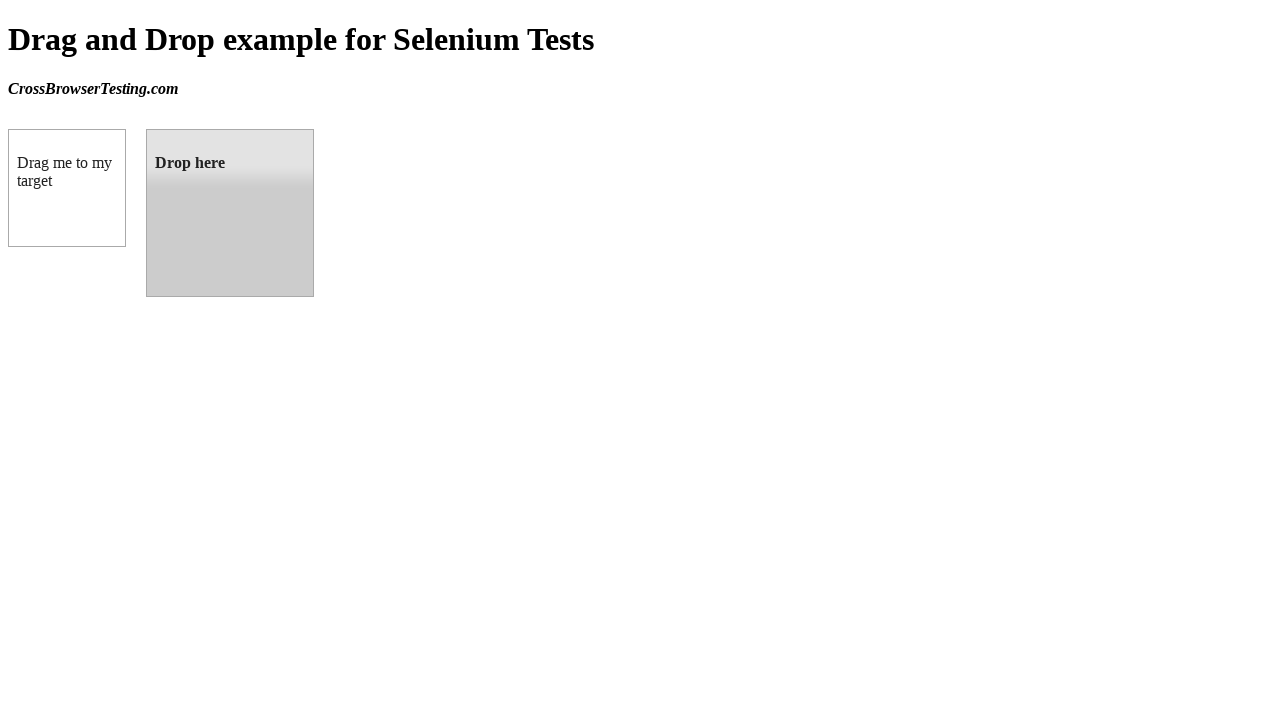

Located droppable element
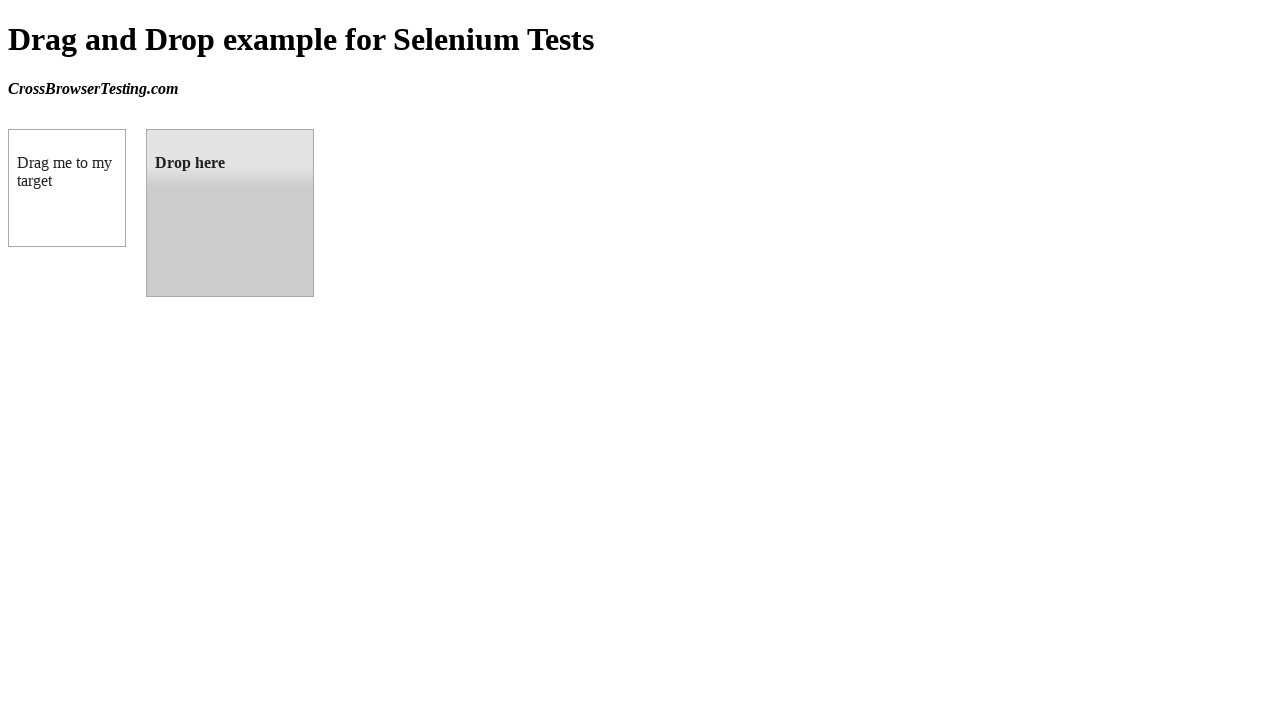

Dragged element from source to target position at (230, 213)
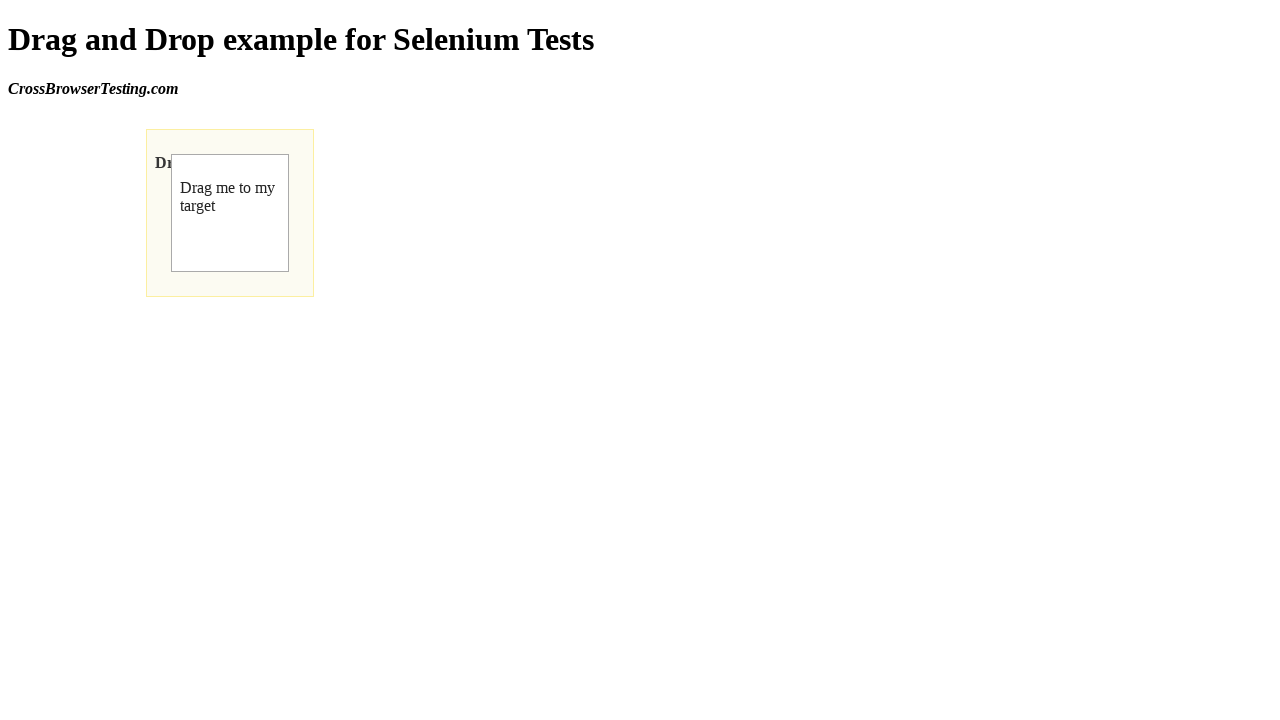

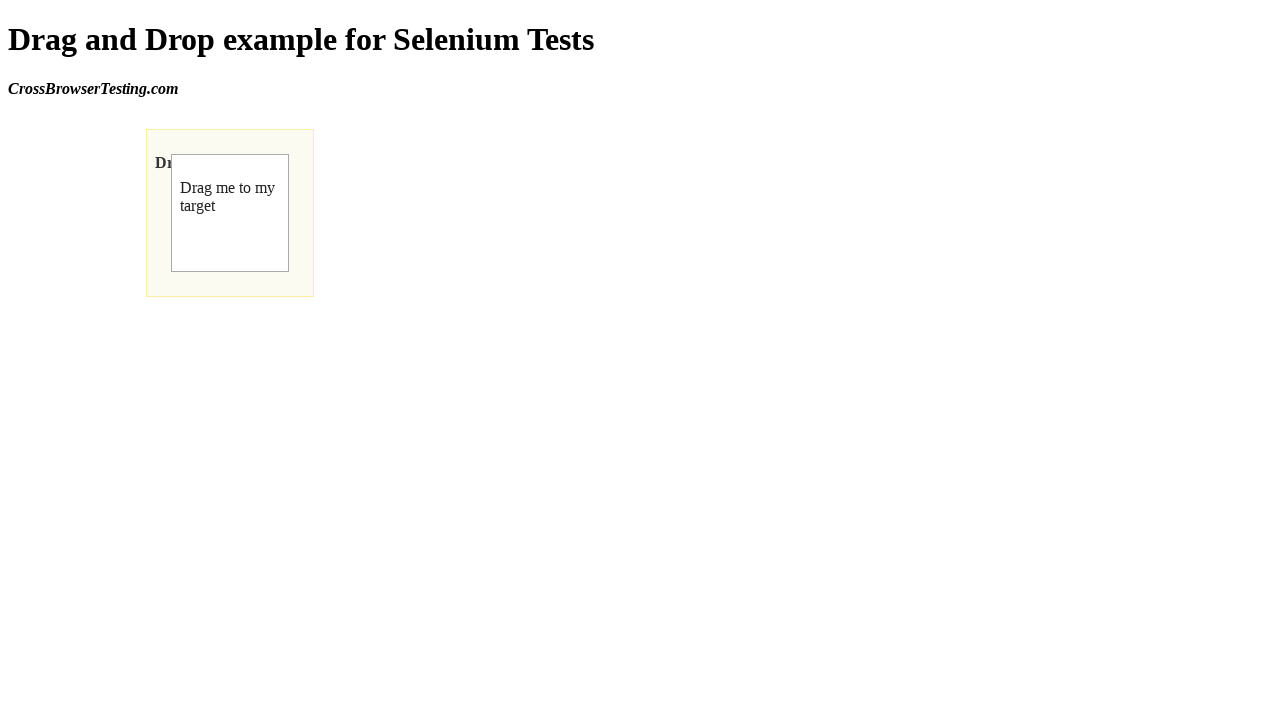